Tests LinkedIn social media link by scrolling down to footer and clicking the LinkedIn icon to verify it opens the correct page

Starting URL: https://opensource-demo.orangehrmlive.com/web/index.php/auth/login

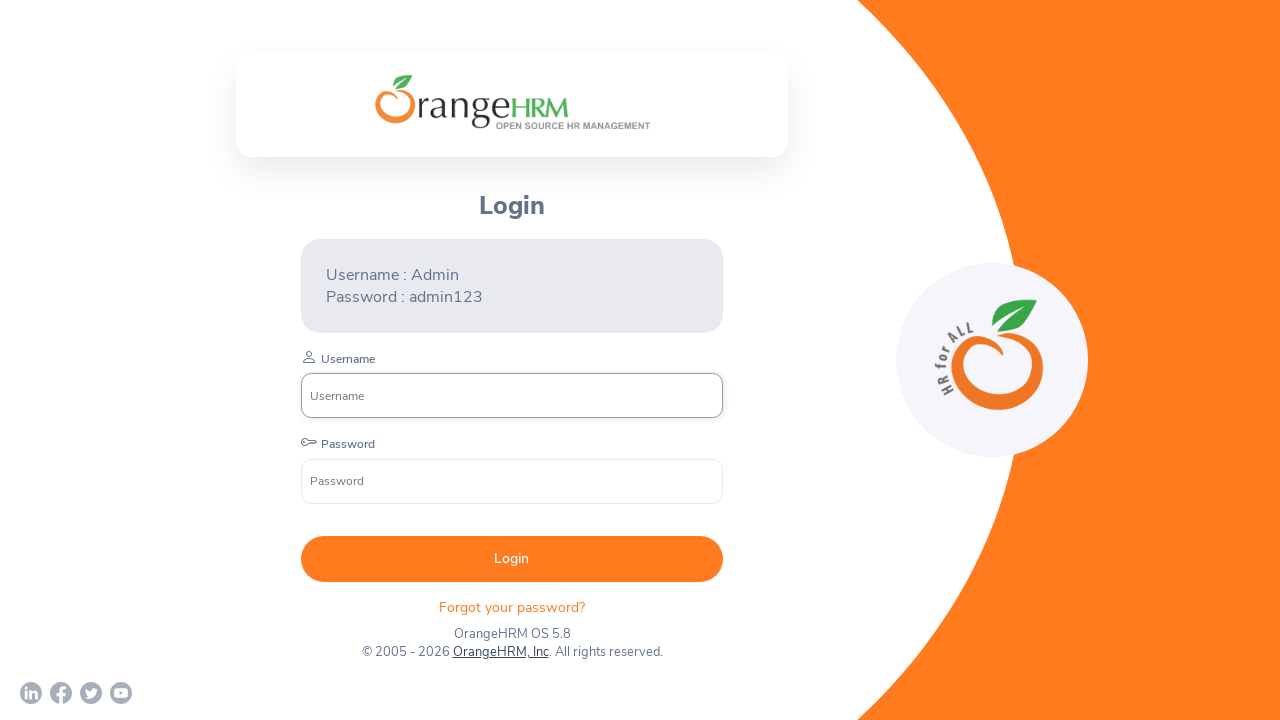

Scrolled down 500px to view footer links
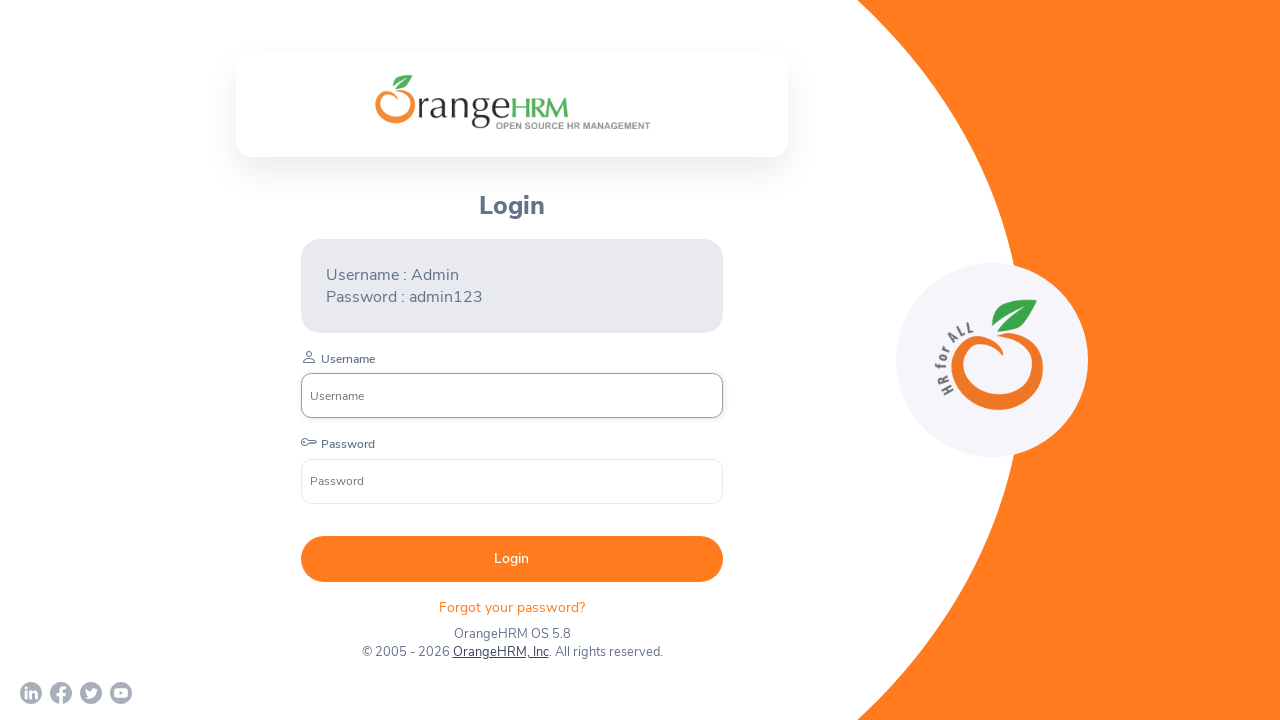

Clicked LinkedIn icon in footer at (31, 693) on a[href*='linkedin']
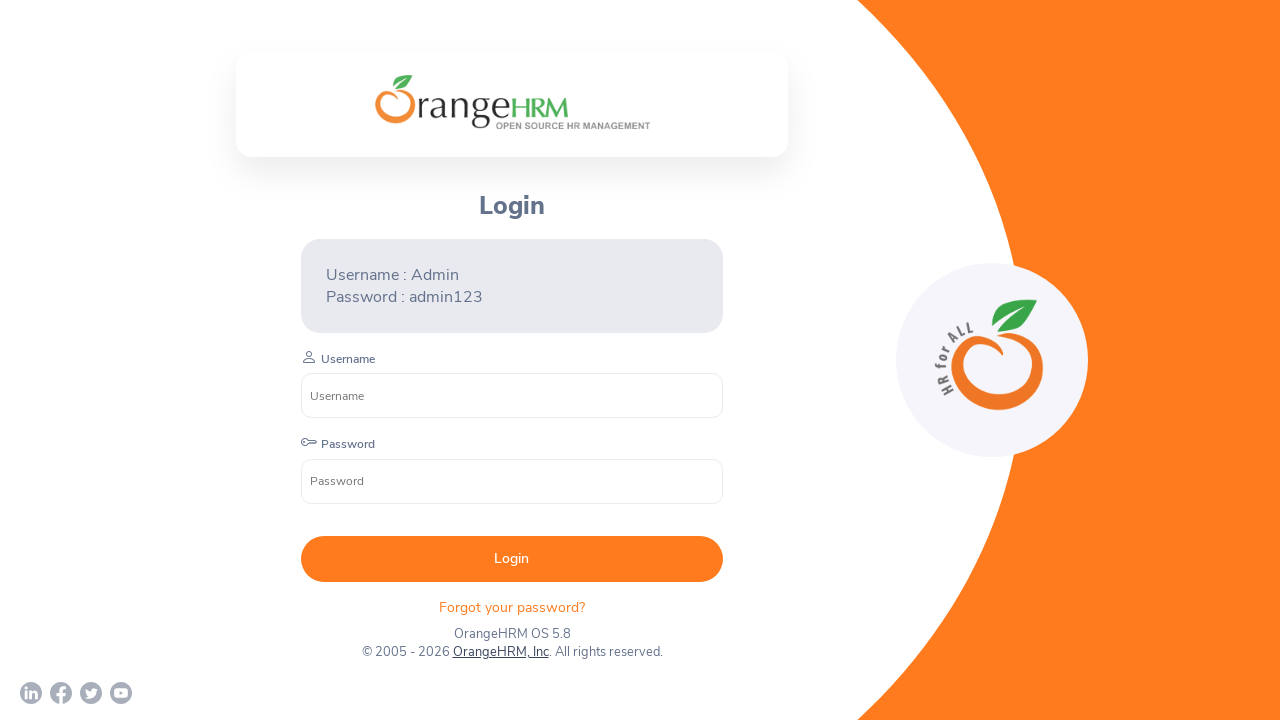

Waited 1 second for new tab to open
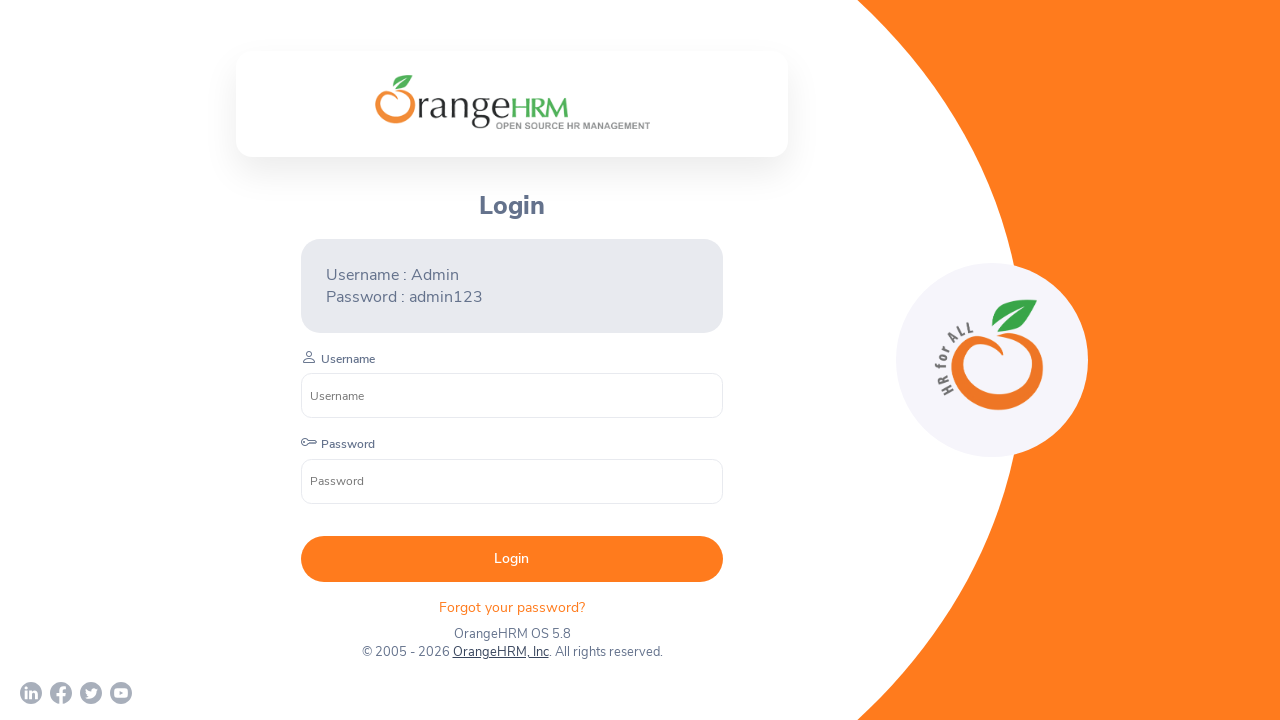

Brought new LinkedIn tab to front
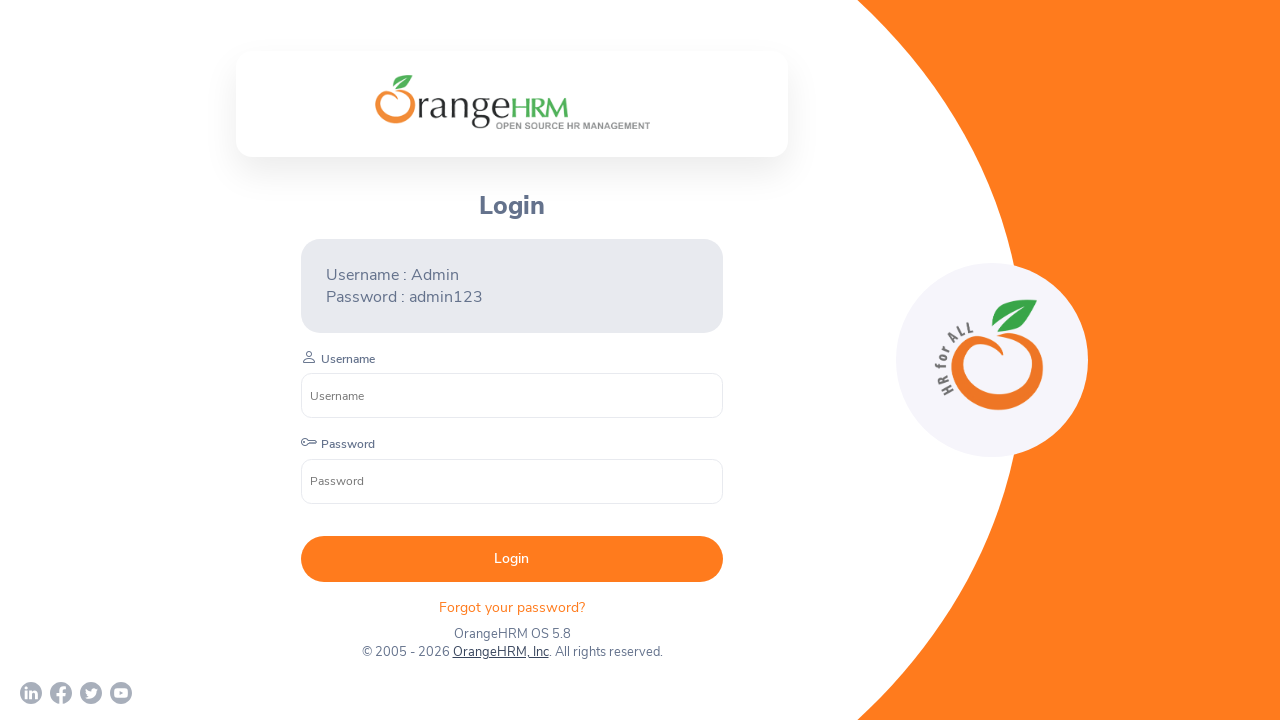

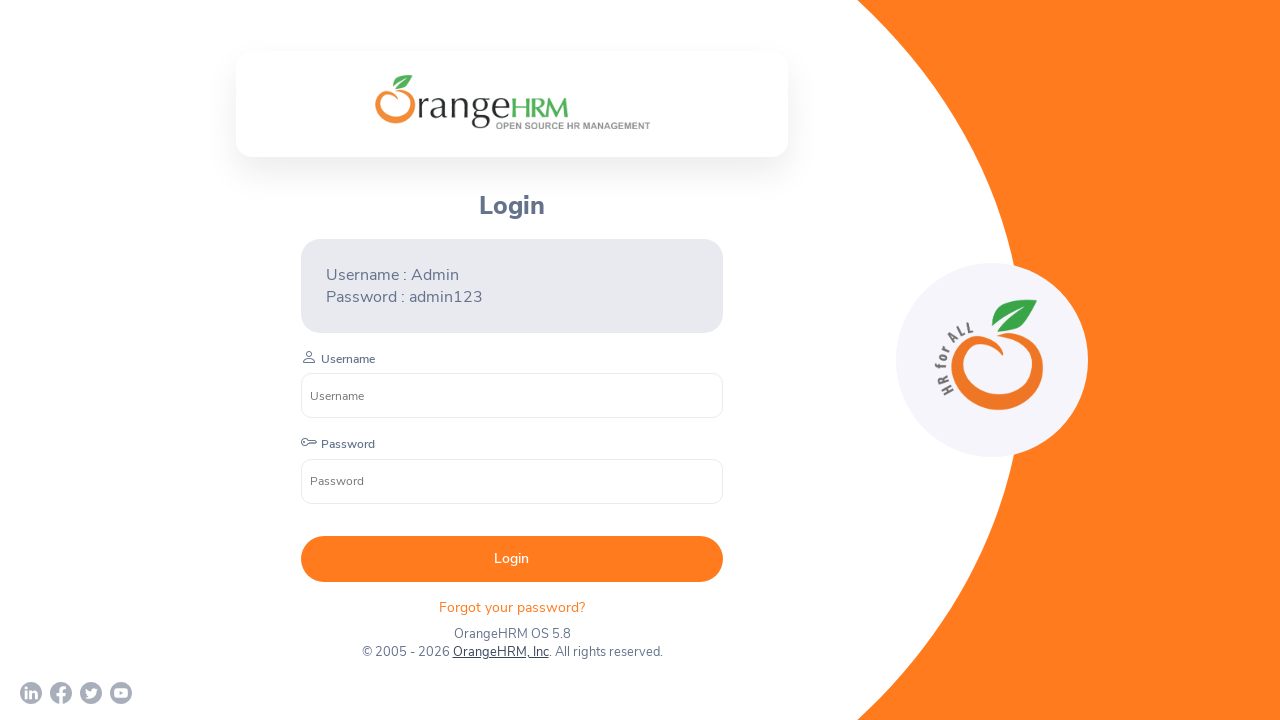